Navigates to a Travian game server page and verifies the page loads successfully

Starting URL: https://ts7.x1.international.travian.com/

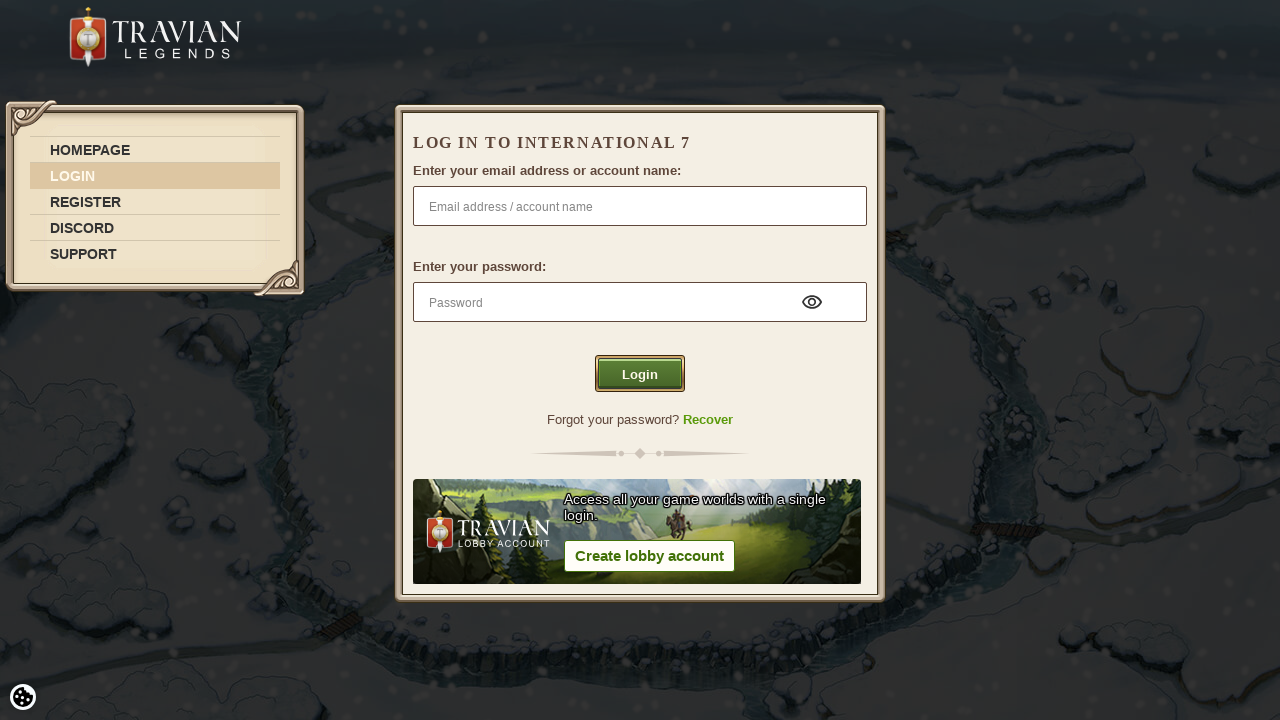

Waited for page DOM to be fully loaded on Travian game server
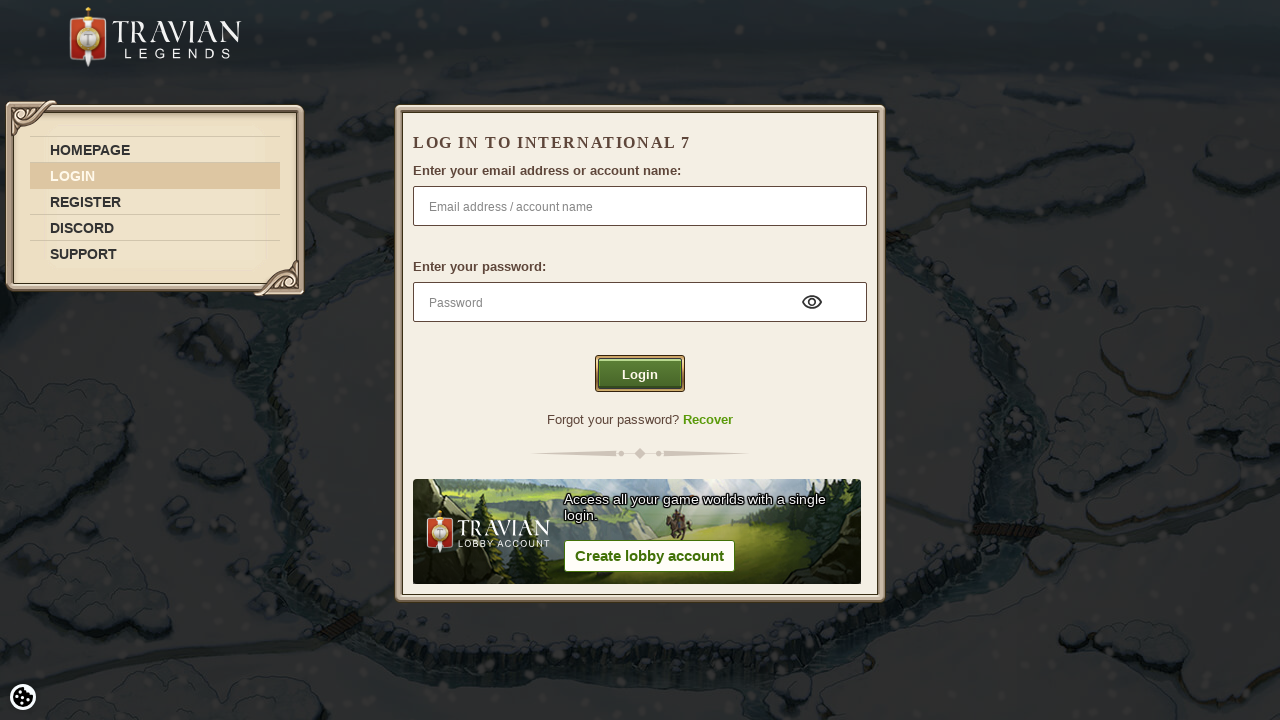

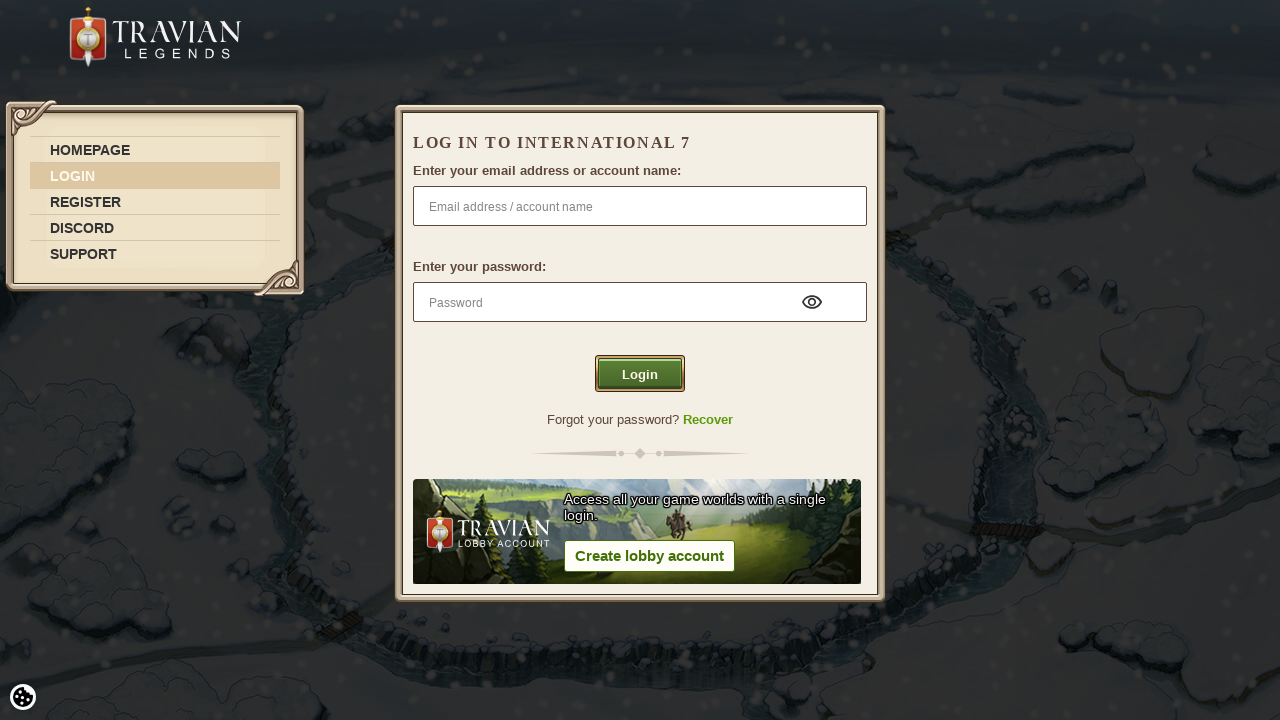